Opens the DemoQA text box demo page and fills in the username field with a test value.

Starting URL: https://demoqa.com/text-box

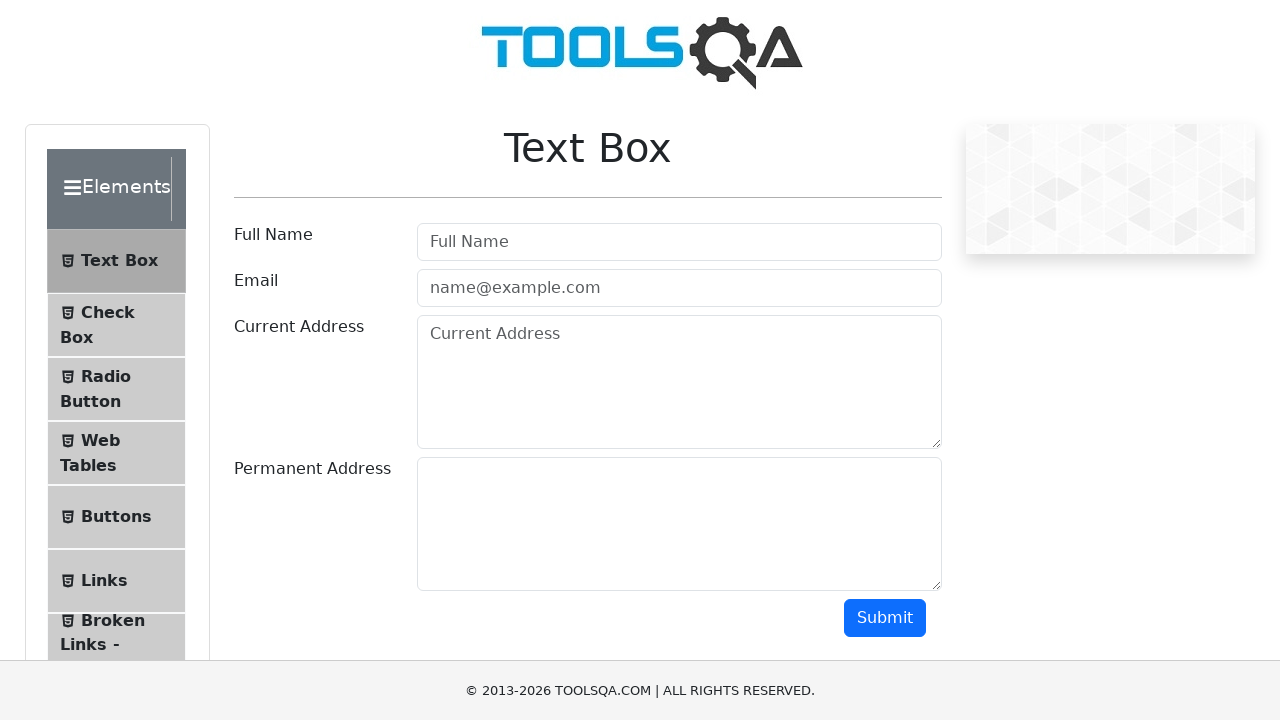

Username field is visible on DemoQA text box page
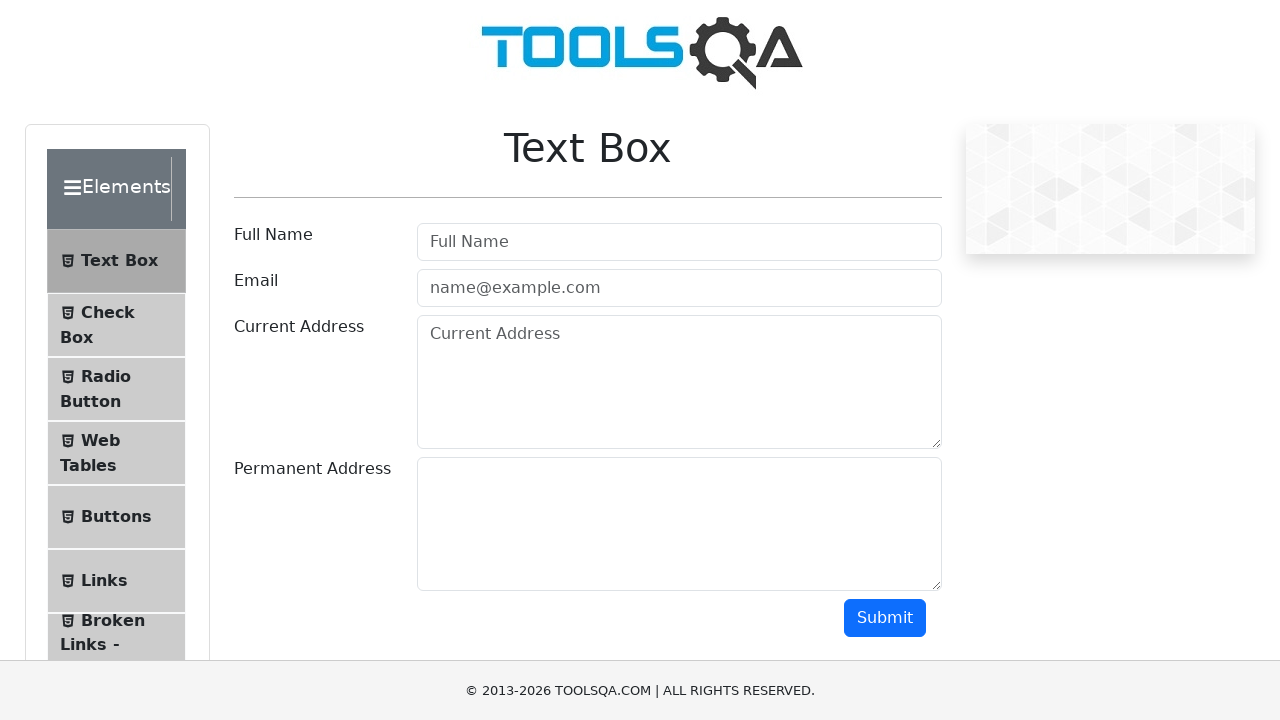

Filled username field with 'lopes' on #userName
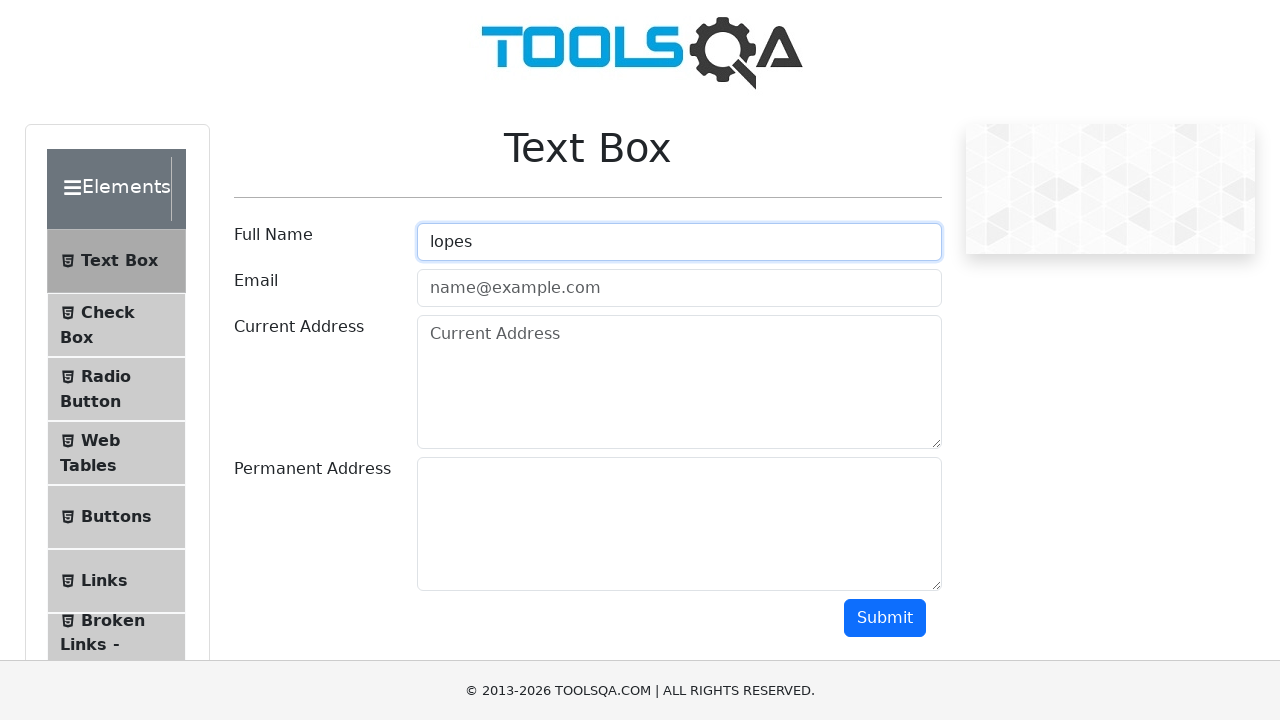

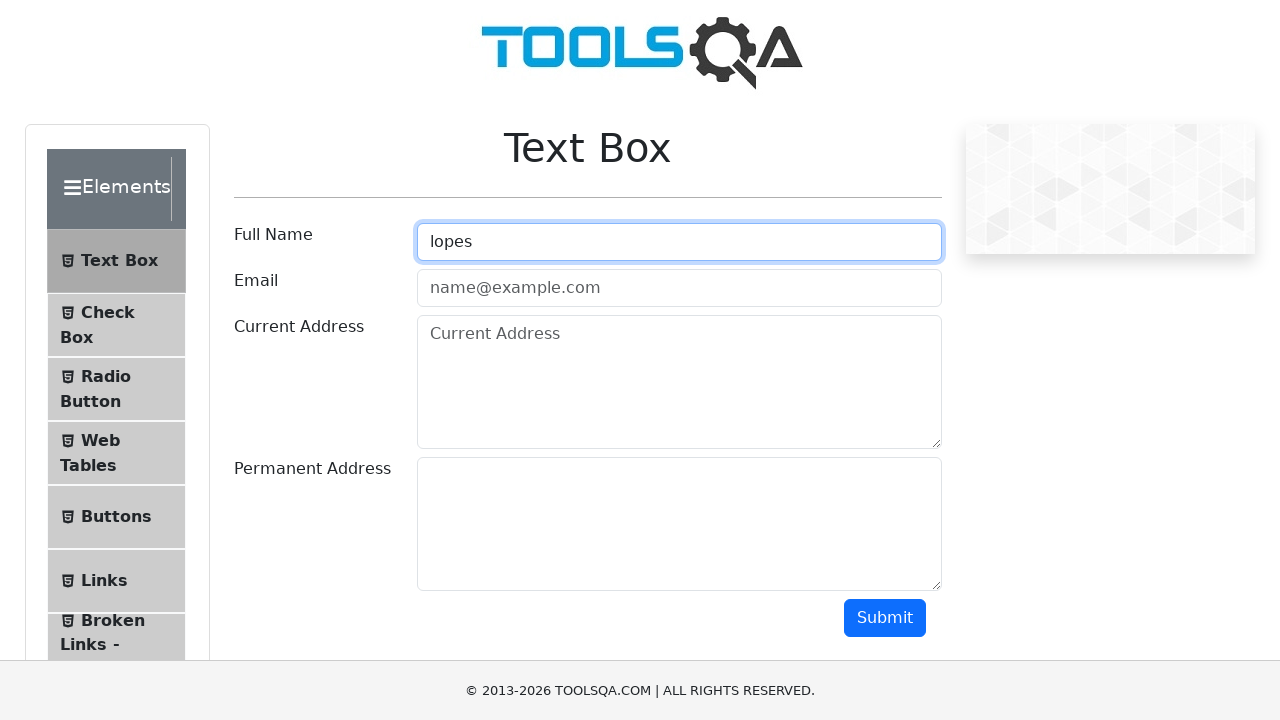